Tests that the Challenging DOM page displays the correct title and descriptive text by navigating to the page and verifying the h3 and p elements.

Starting URL: https://the-internet.herokuapp.com/

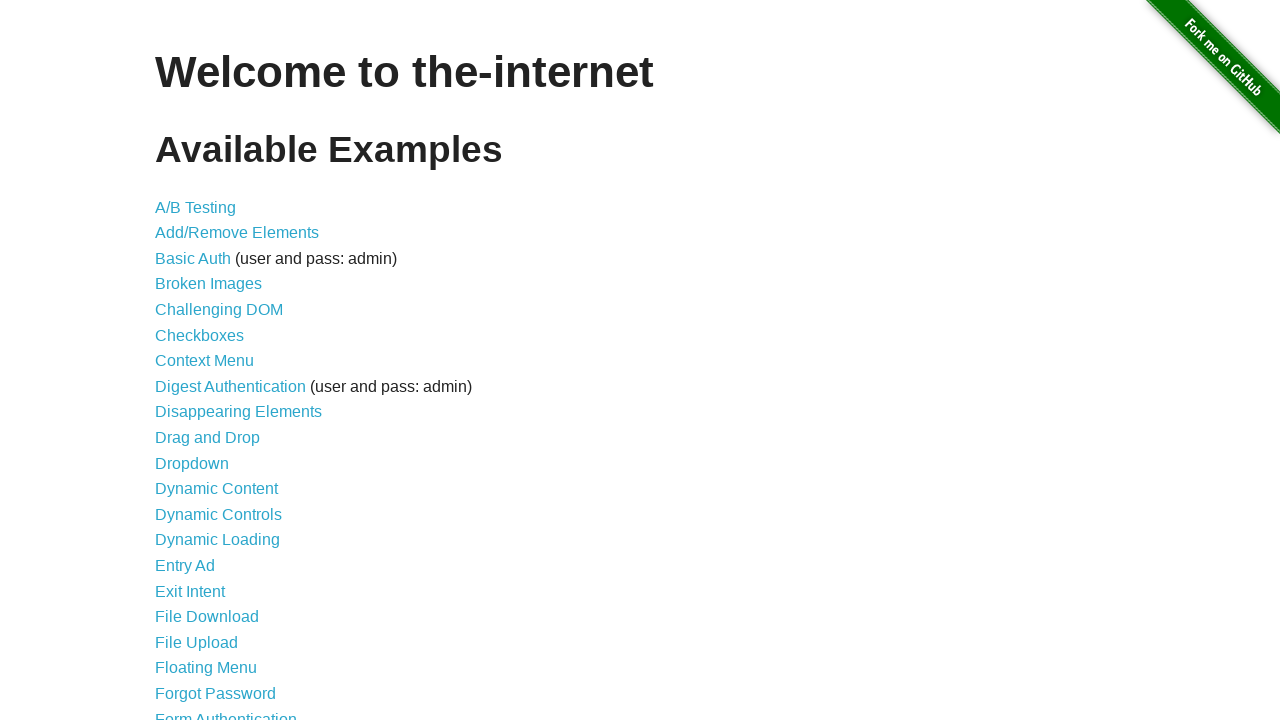

Clicked on 'Challenging DOM' link at (219, 310) on xpath=//a[normalize-space()='Challenging DOM']
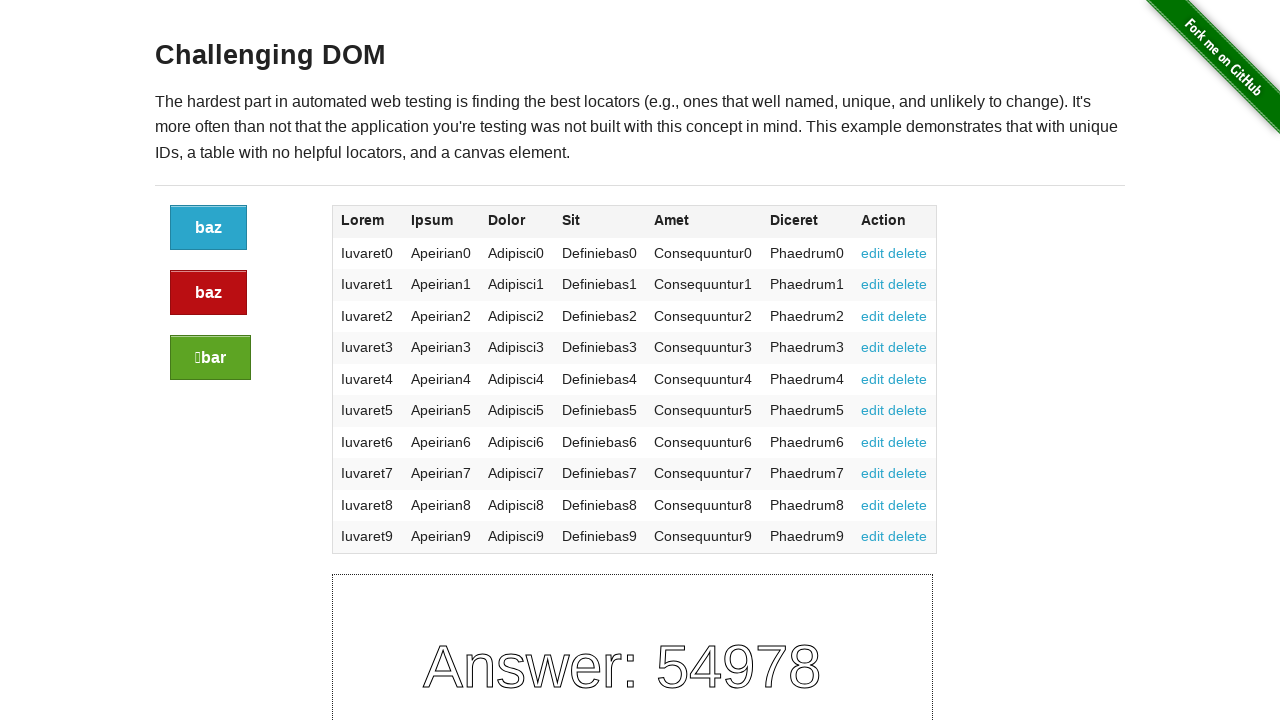

Challenging DOM page loaded with h3 element visible
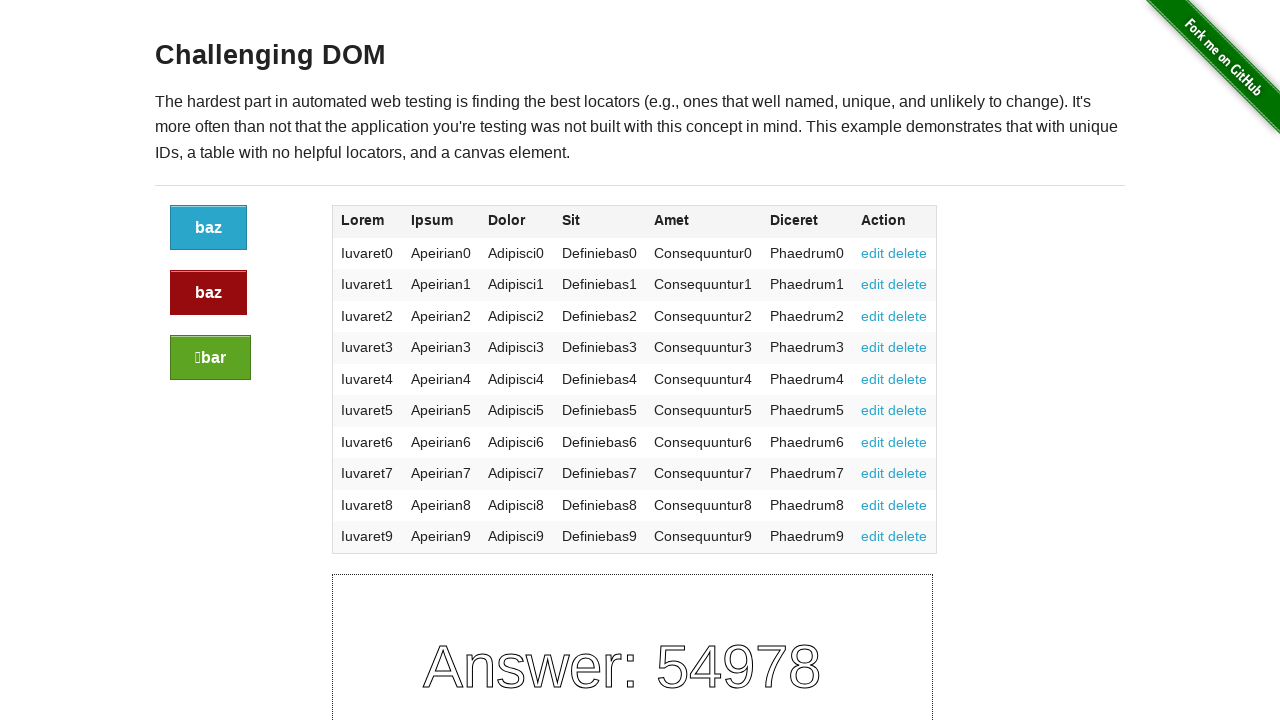

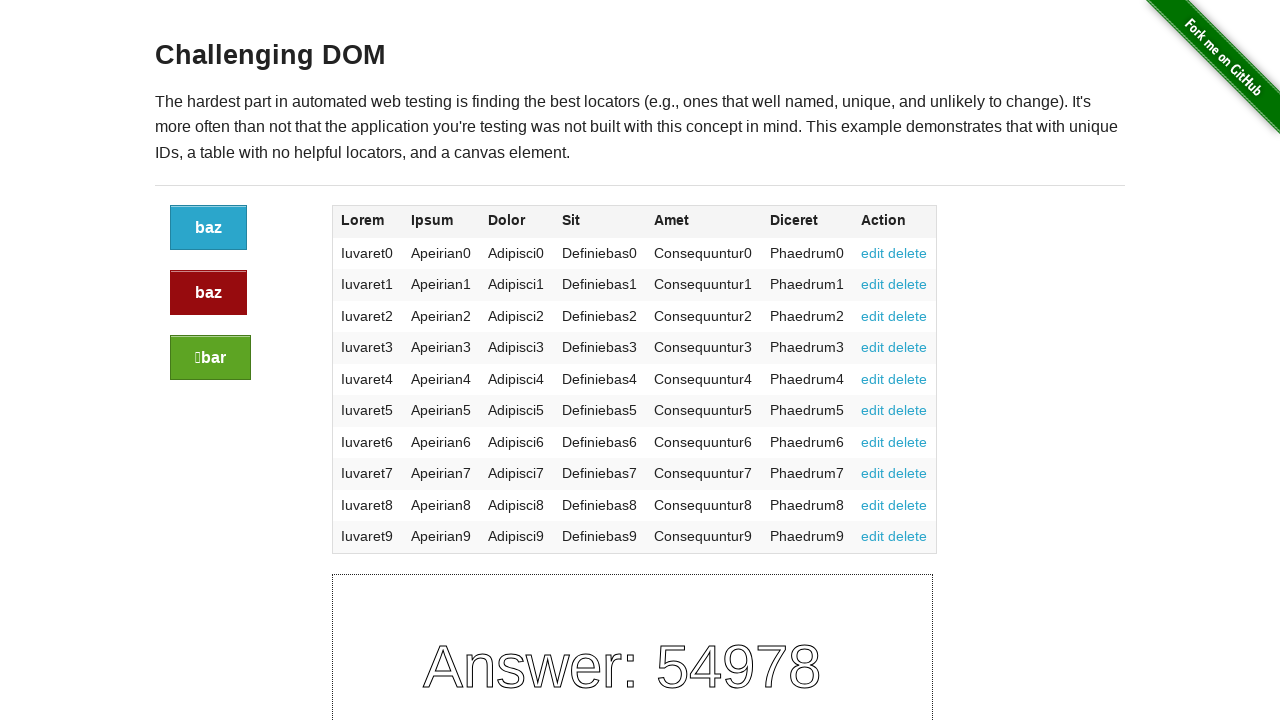